Tests the eco spot search functionality by selecting a city from a dropdown and clicking the search button to display results

Starting URL: https://neecs.moenv.gov.tw/Home/PlaceQry

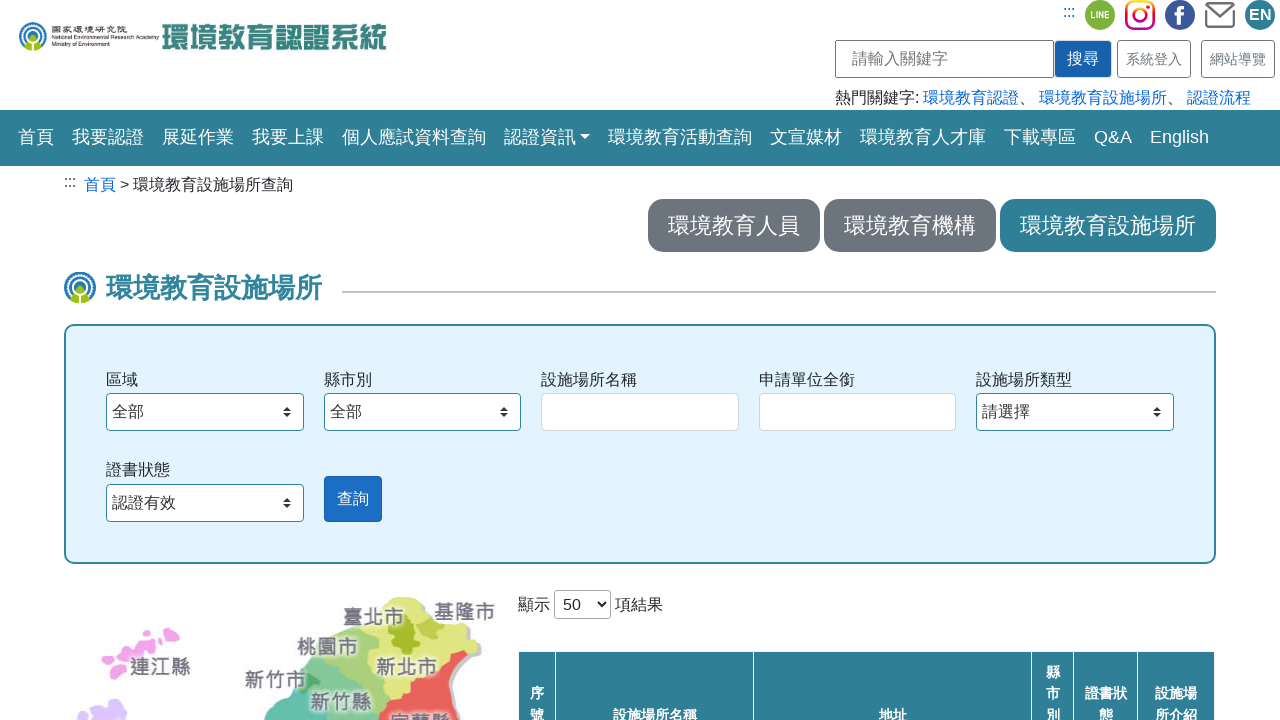

Waited for city dropdown to be present
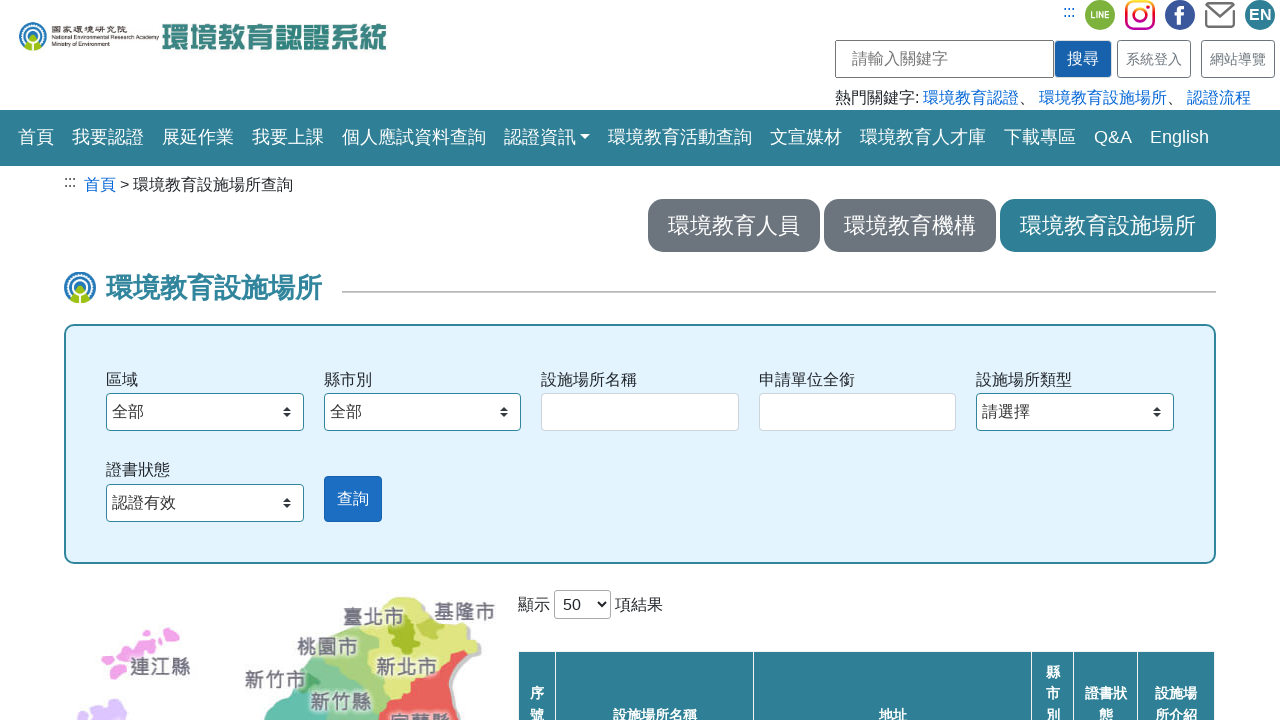

Selected '臺北市' from city dropdown on #frontPlaceQryVM_City
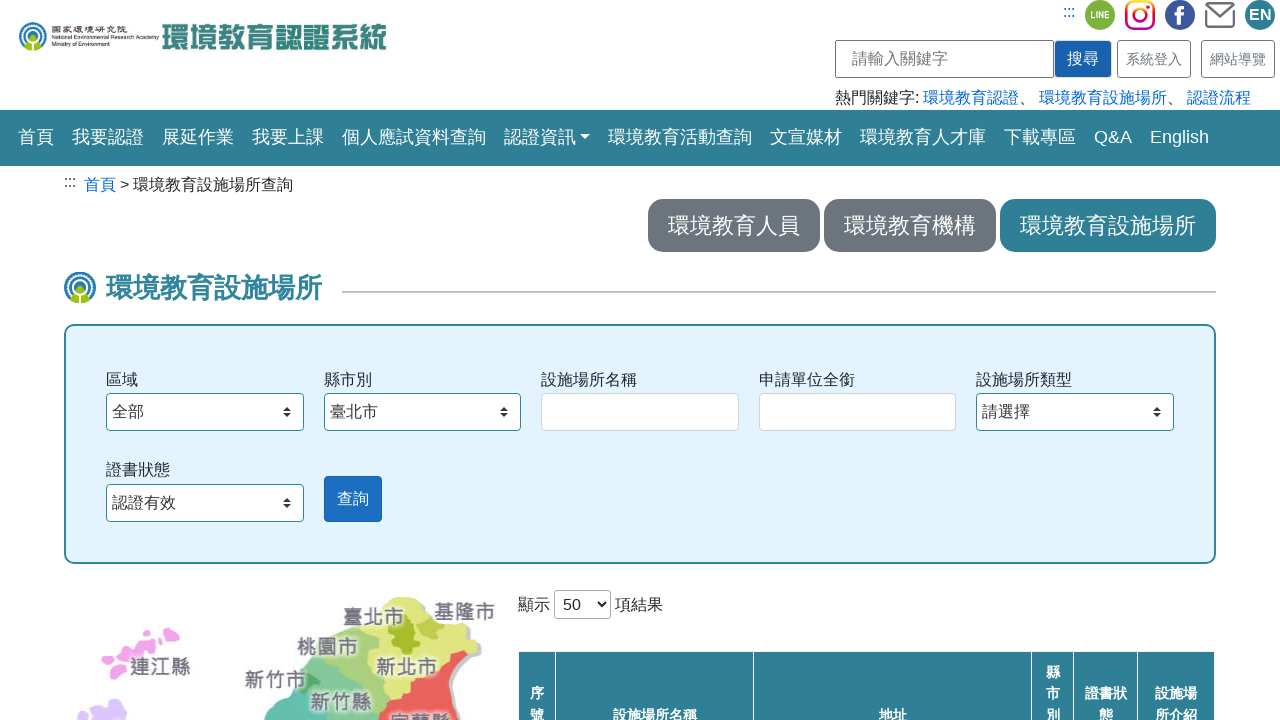

Clicked search button to display eco spot results at (353, 499) on .btn.btn-primary
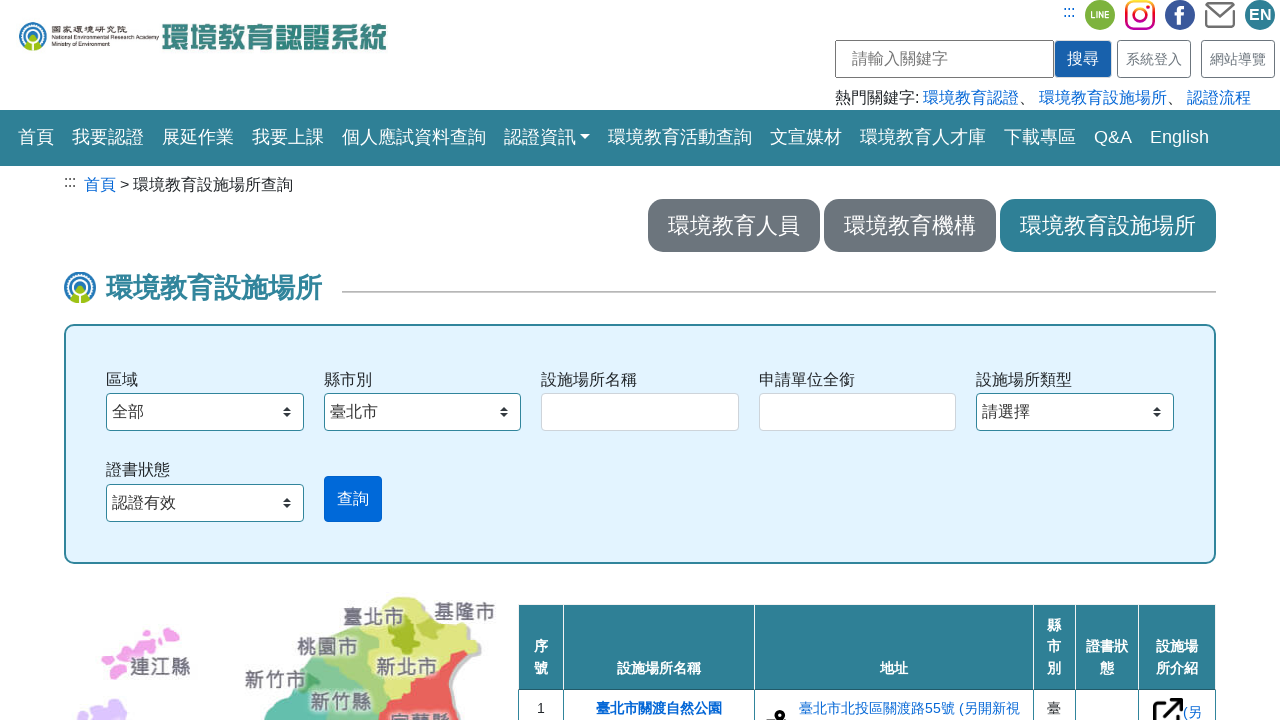

Search results table loaded successfully
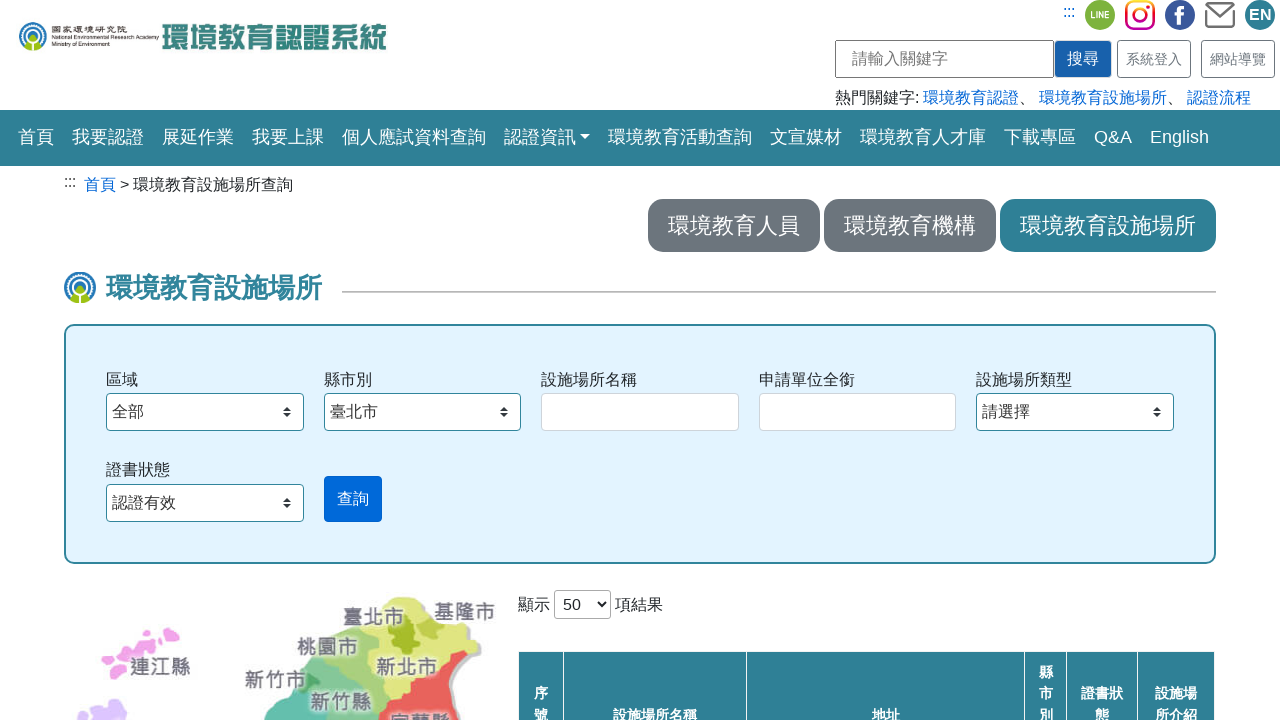

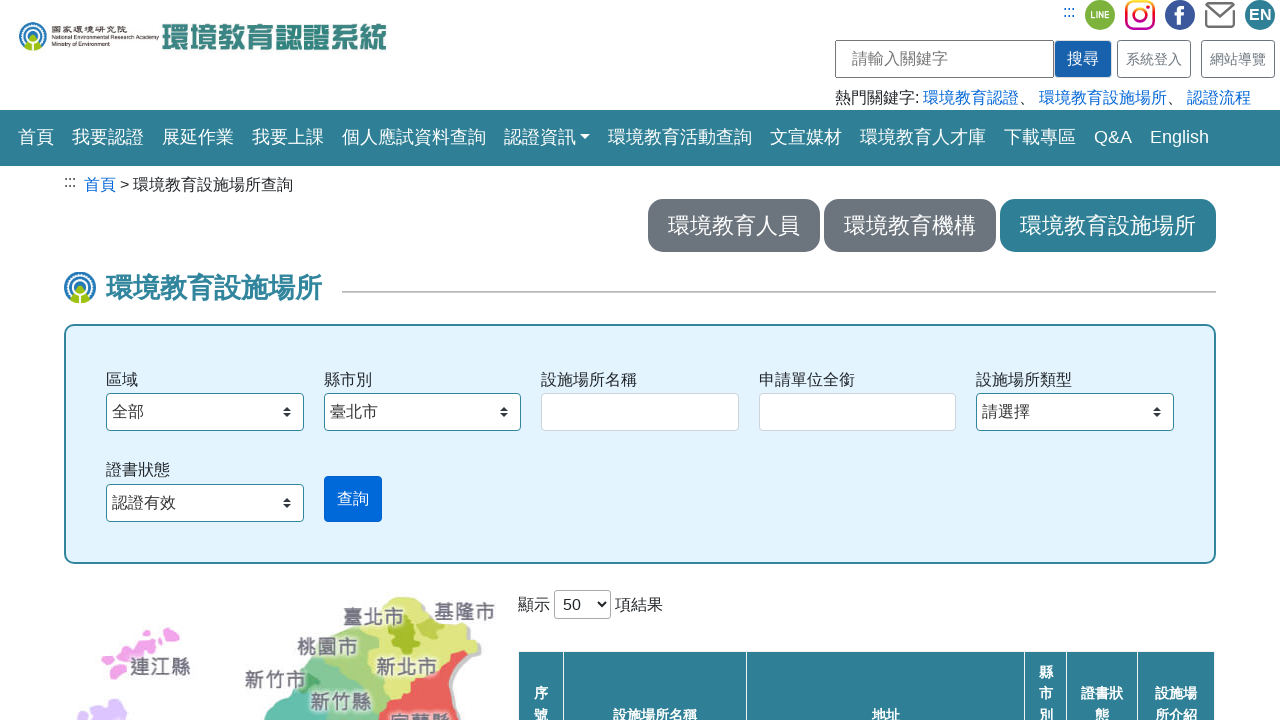